Tests new tab functionality by clicking a button that opens a new tab, switching to that tab, then closing it and returning to the original tab.

Starting URL: https://rahulshettyacademy.com/AutomationPractice/

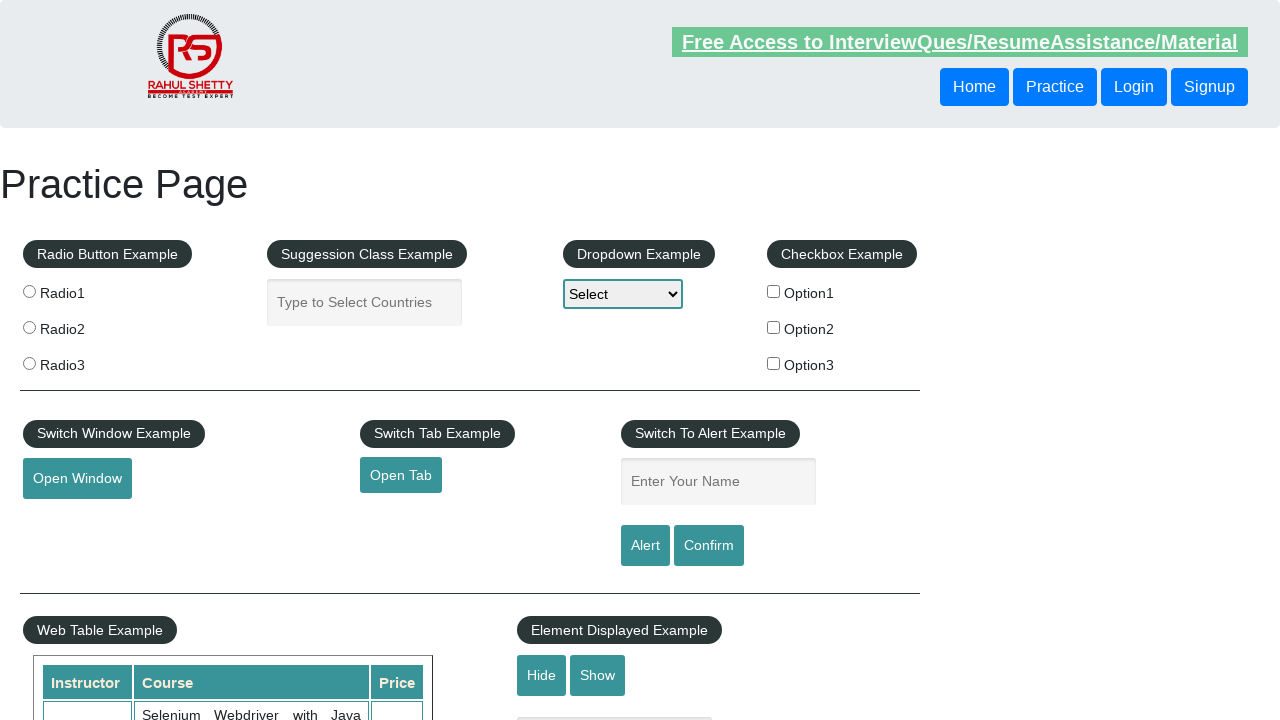

Clicked button to open new tab at (401, 475) on a.btn-style
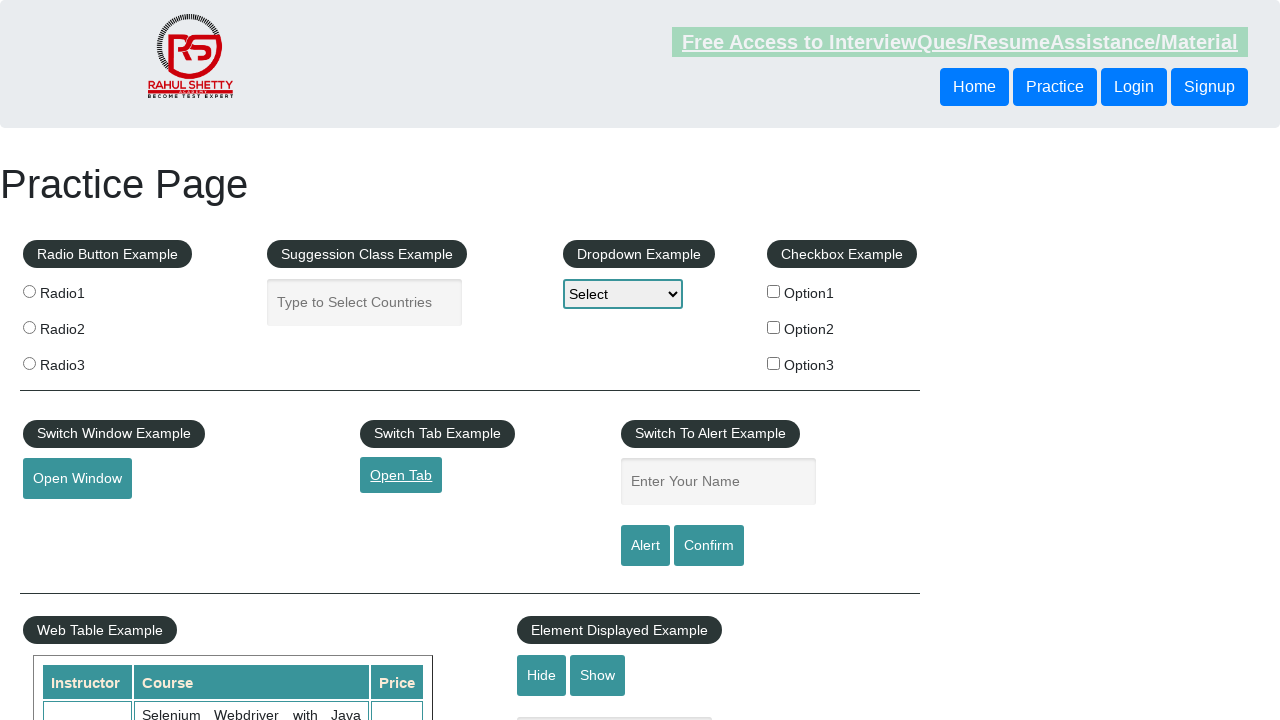

Captured new tab reference
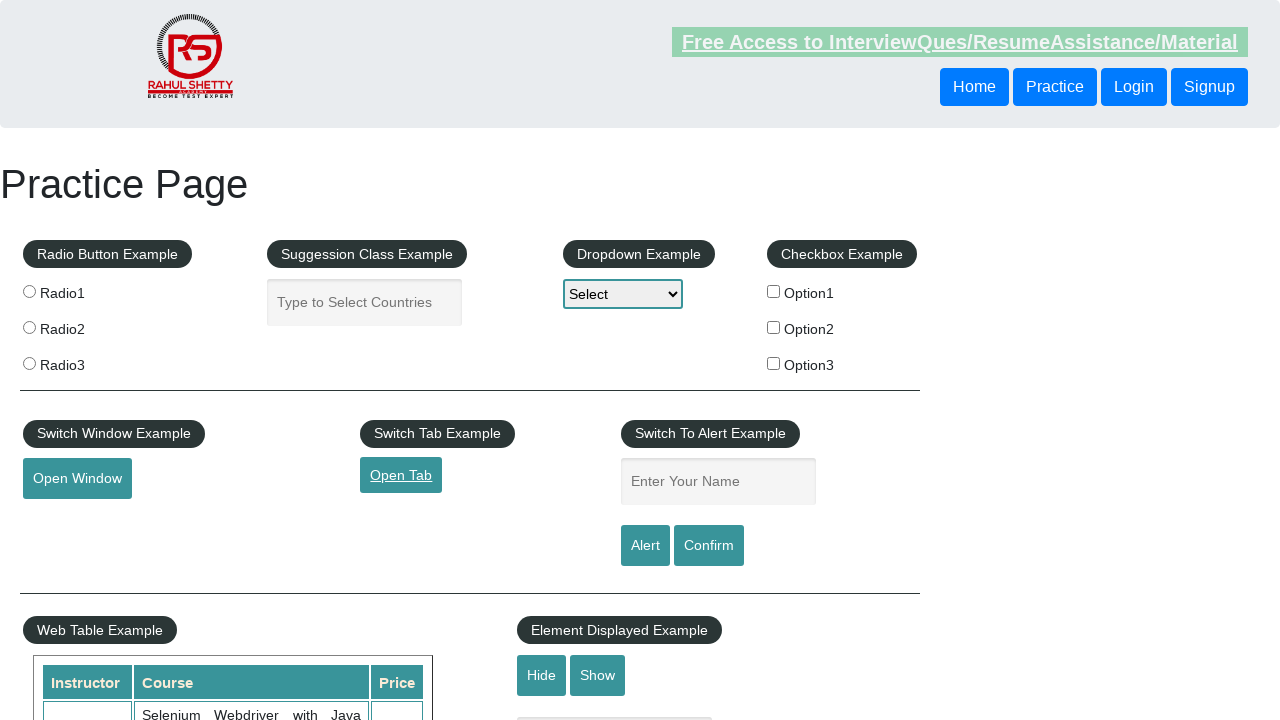

New tab finished loading
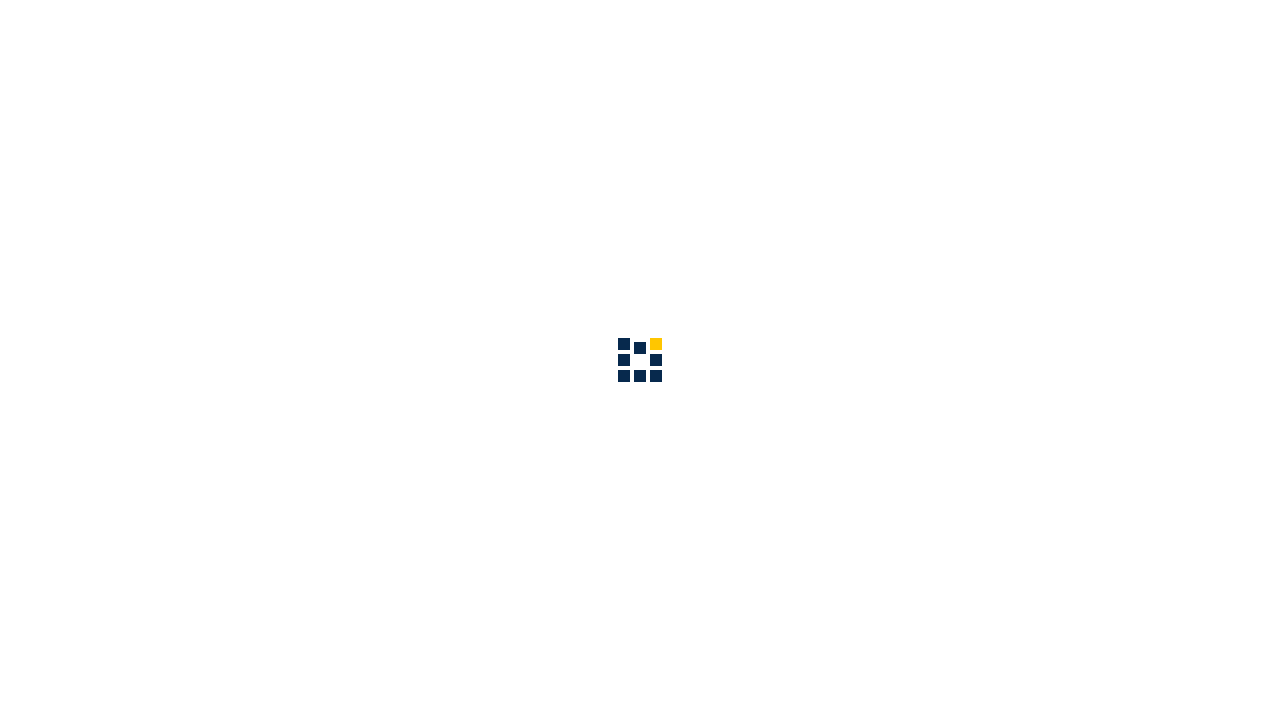

Closed new tab
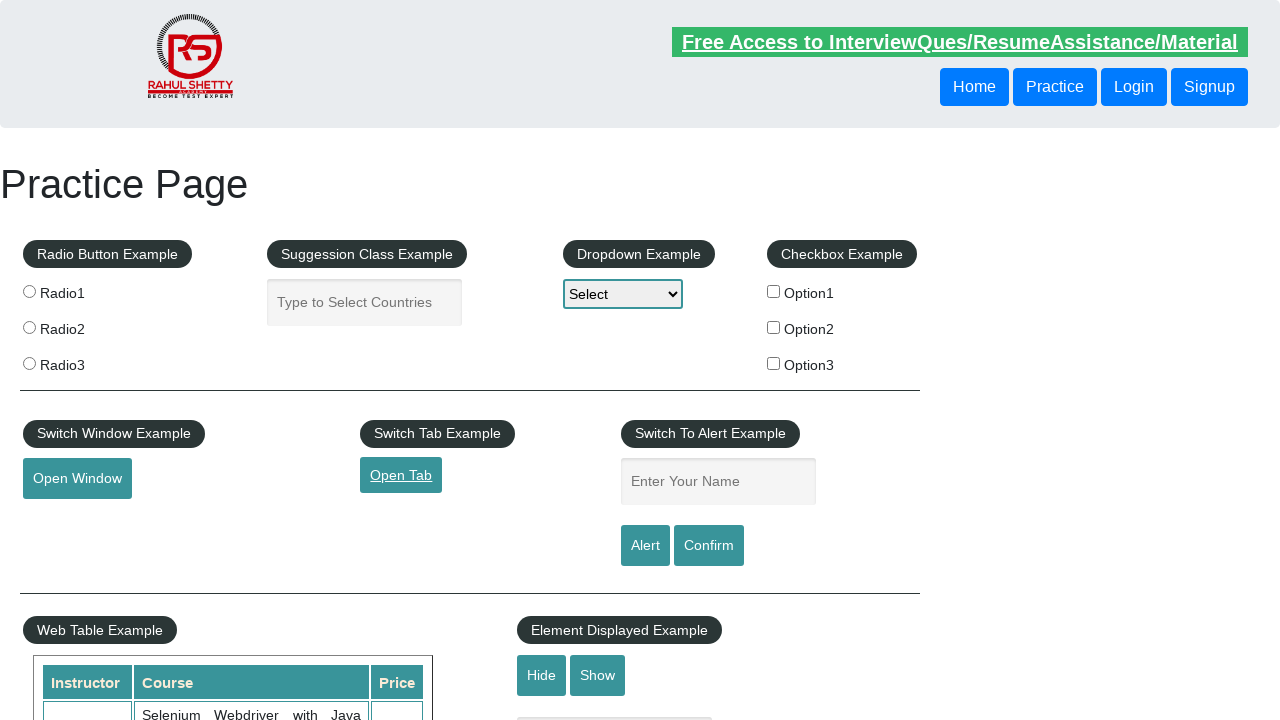

Original tab is active and fully loaded
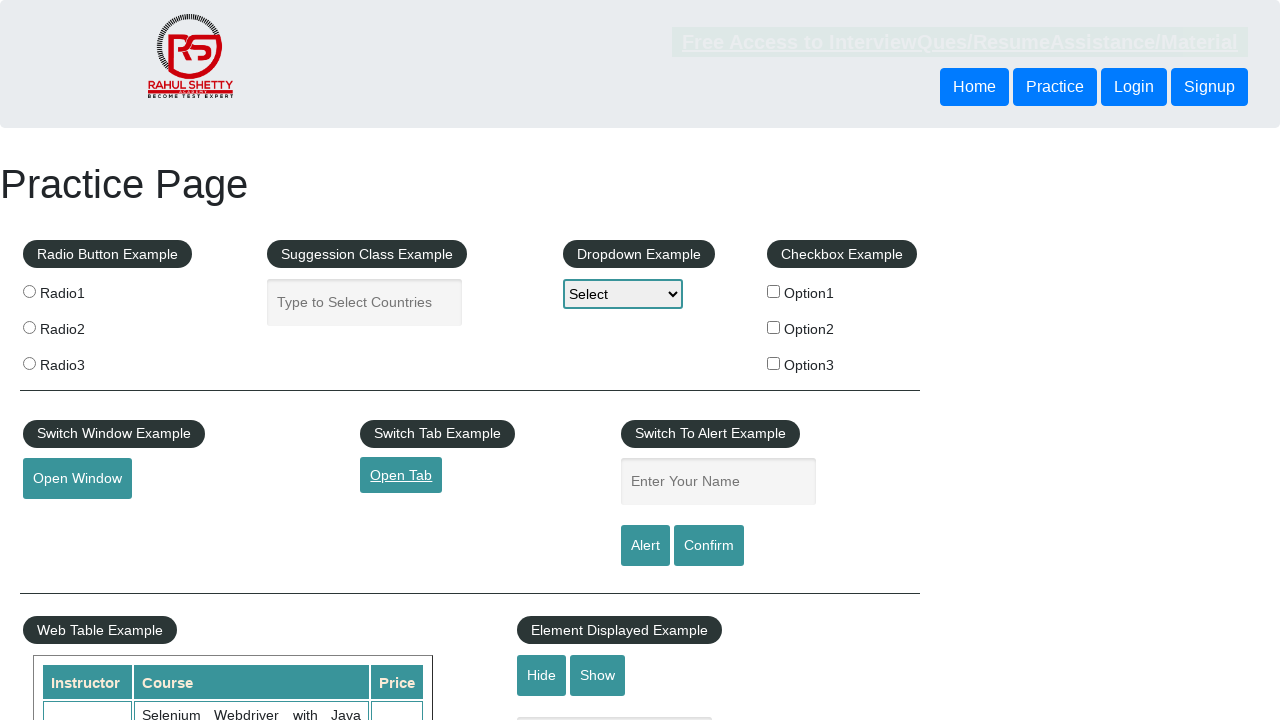

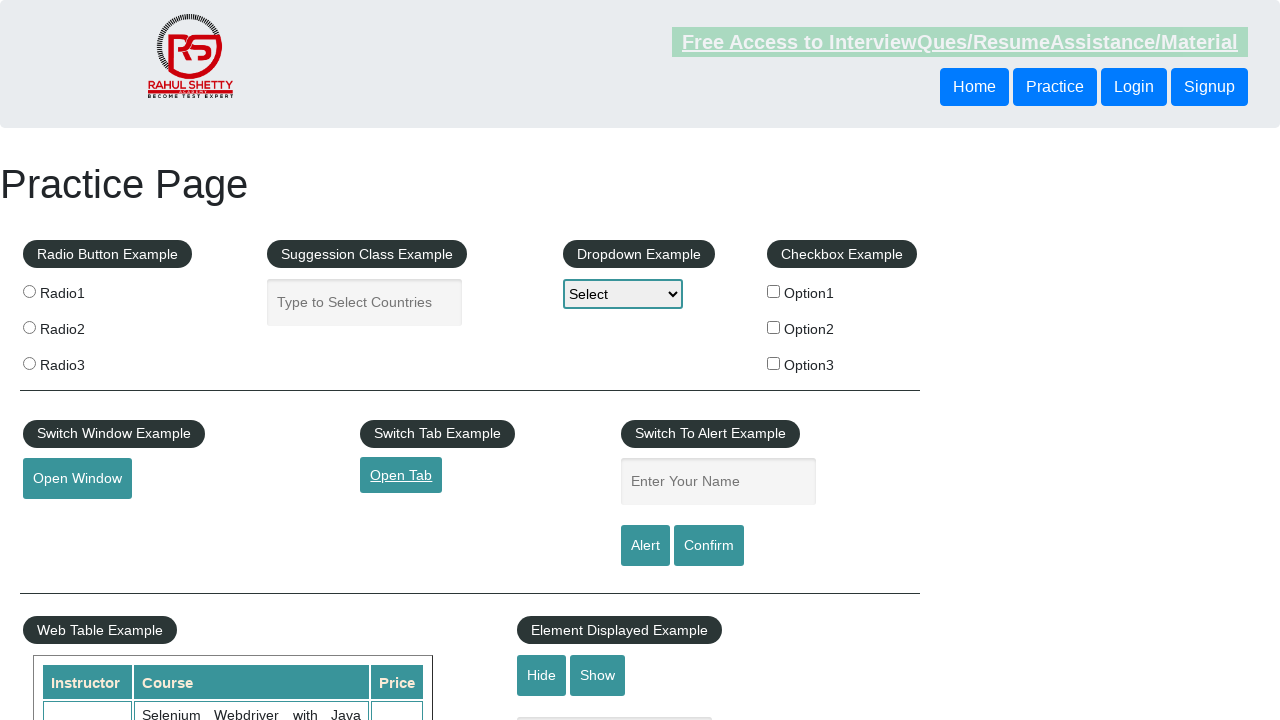